Tests the SpiceJet flight booking date picker by selecting a round trip option and choosing a specific return date (September 28) from the calendar

Starting URL: https://www.spicejet.com/

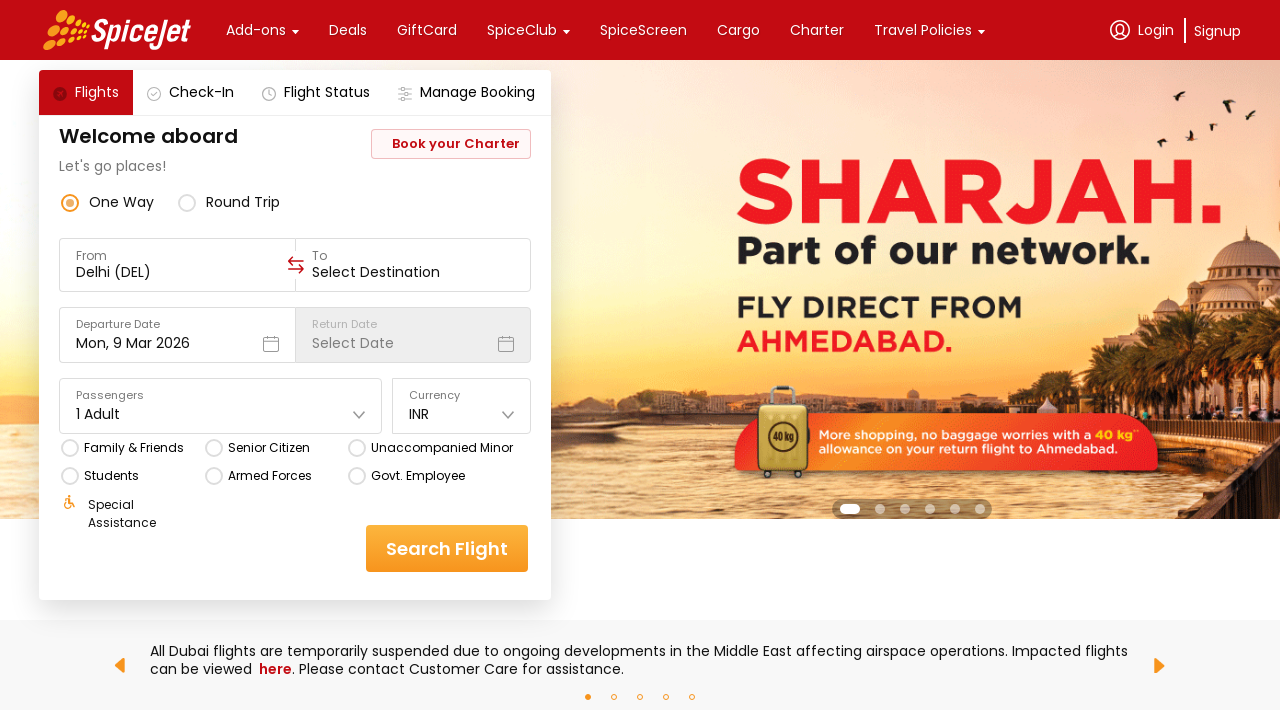

Clicked round trip radio button at (187, 202) on div[class='css-1dbjc4n r-zso239'] svg[data-testid='svg-img'] circle[fill-rule='e
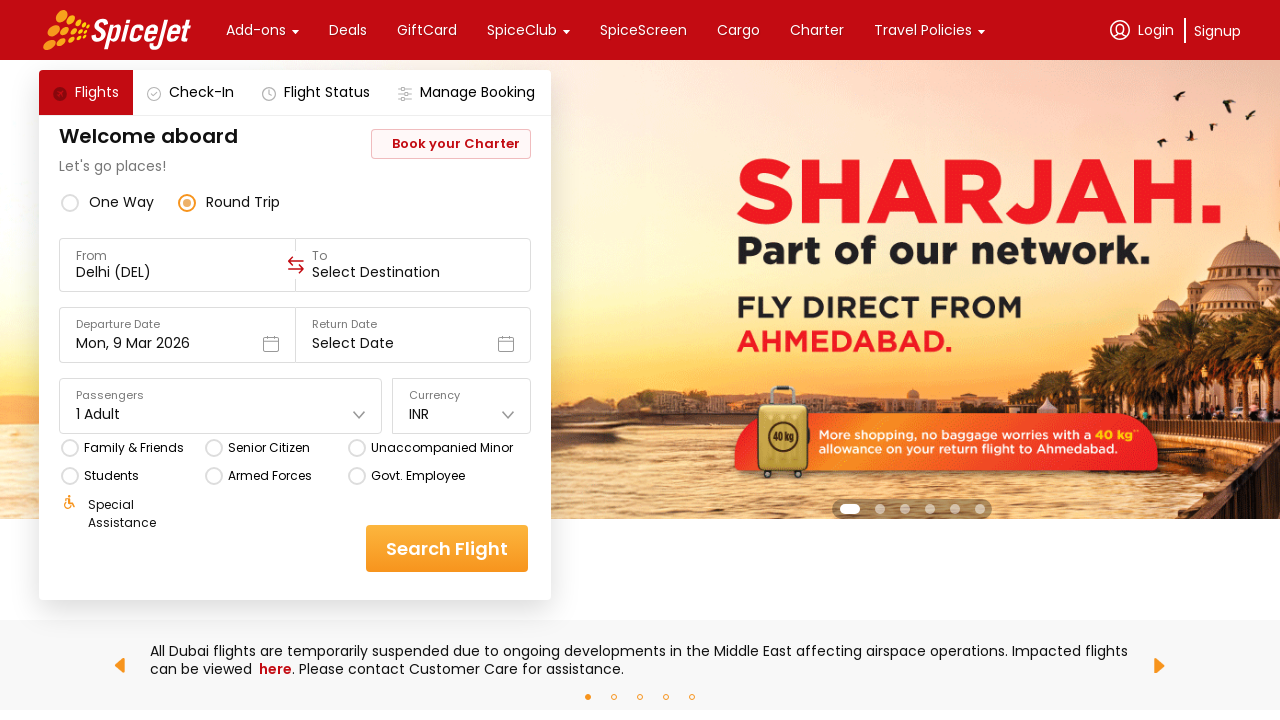

Clicked on return date field to open calendar at (413, 344) on (//div[@class='css-1dbjc4n r-1awozwy r-18u37iz r-1wtj0ep'])[4]
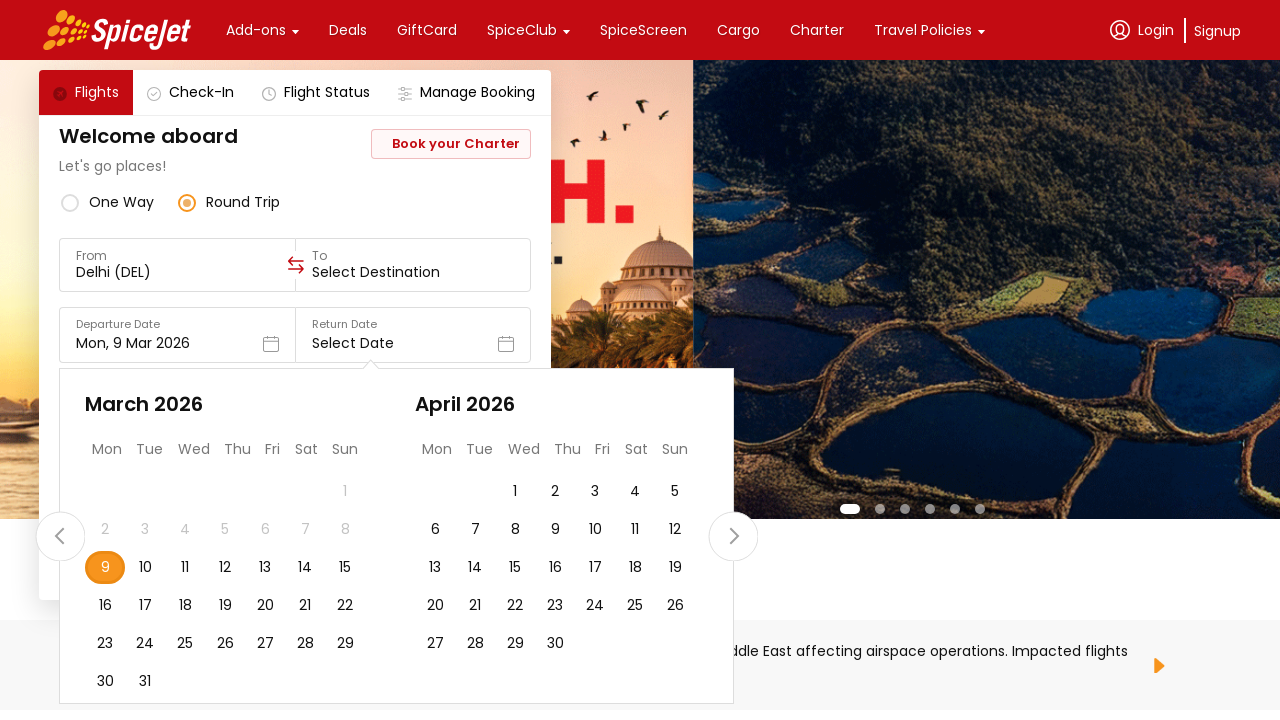

Calendar became visible
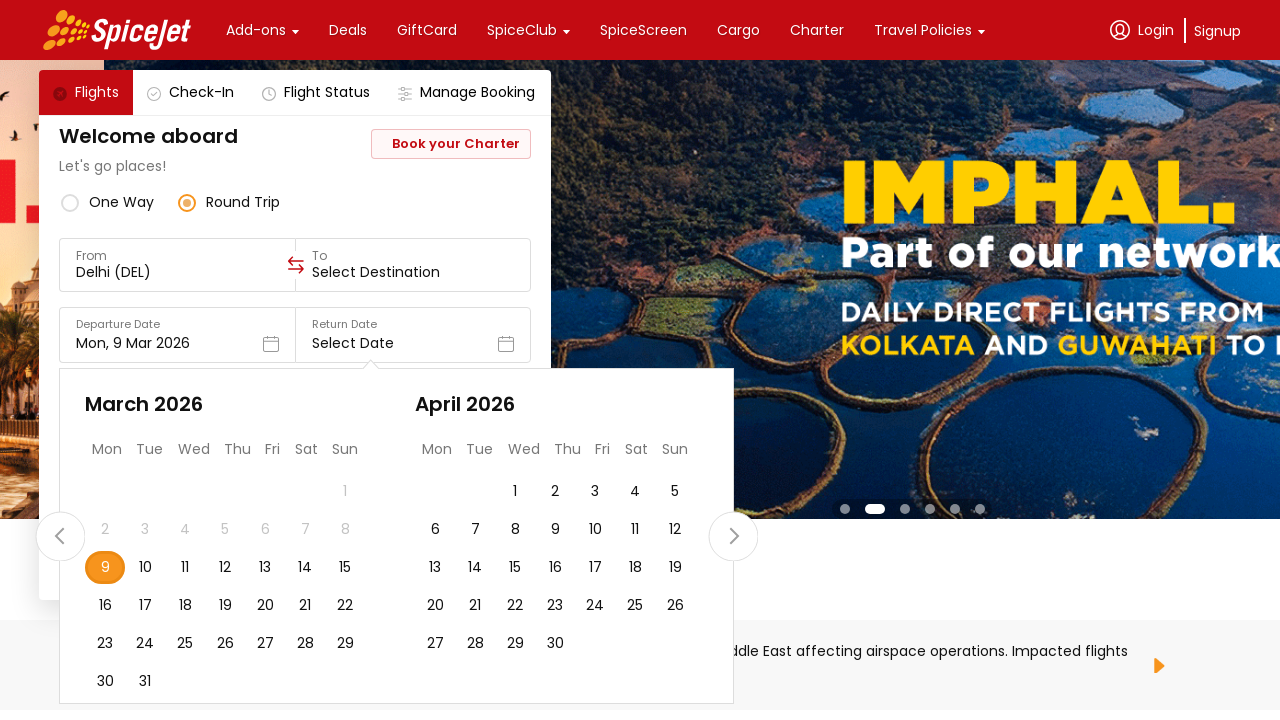

Selected September 28 as return date at (396, 644) on xpath=//div[@class='css-76zvg2 r-homxoj r-adyw6z r-1kfrs79'] >> nth=6 >> xpath=.
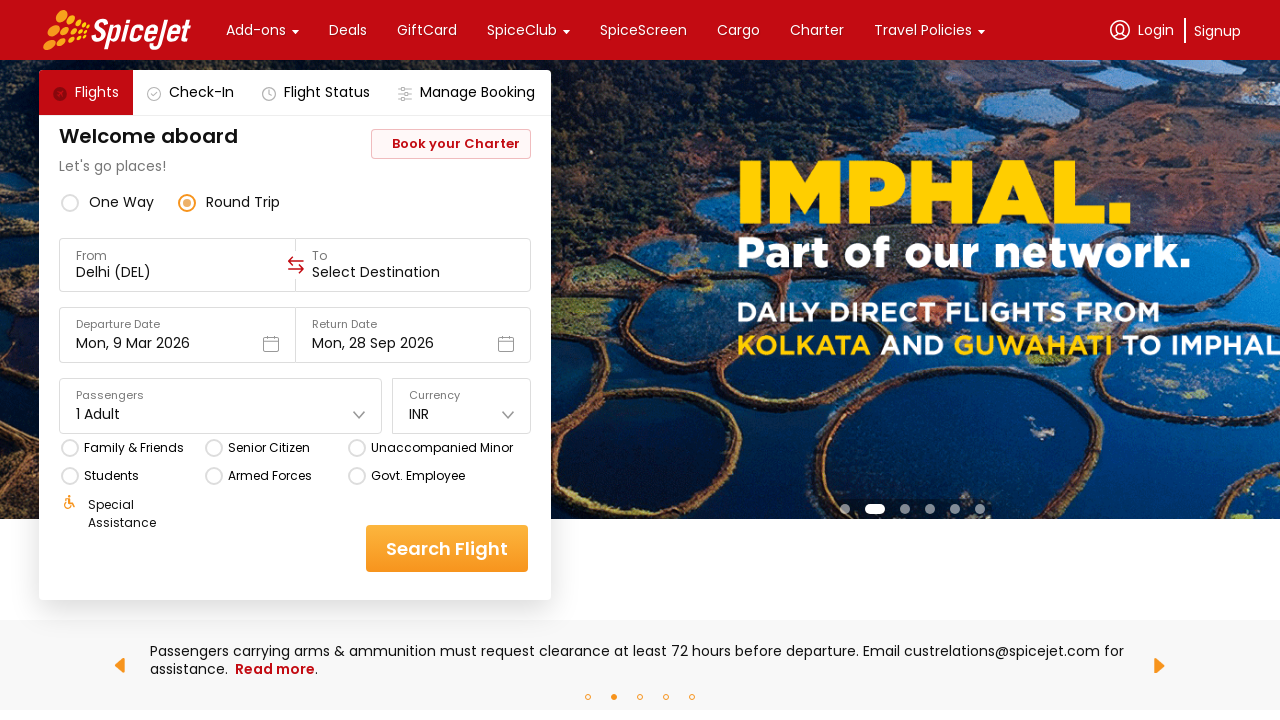

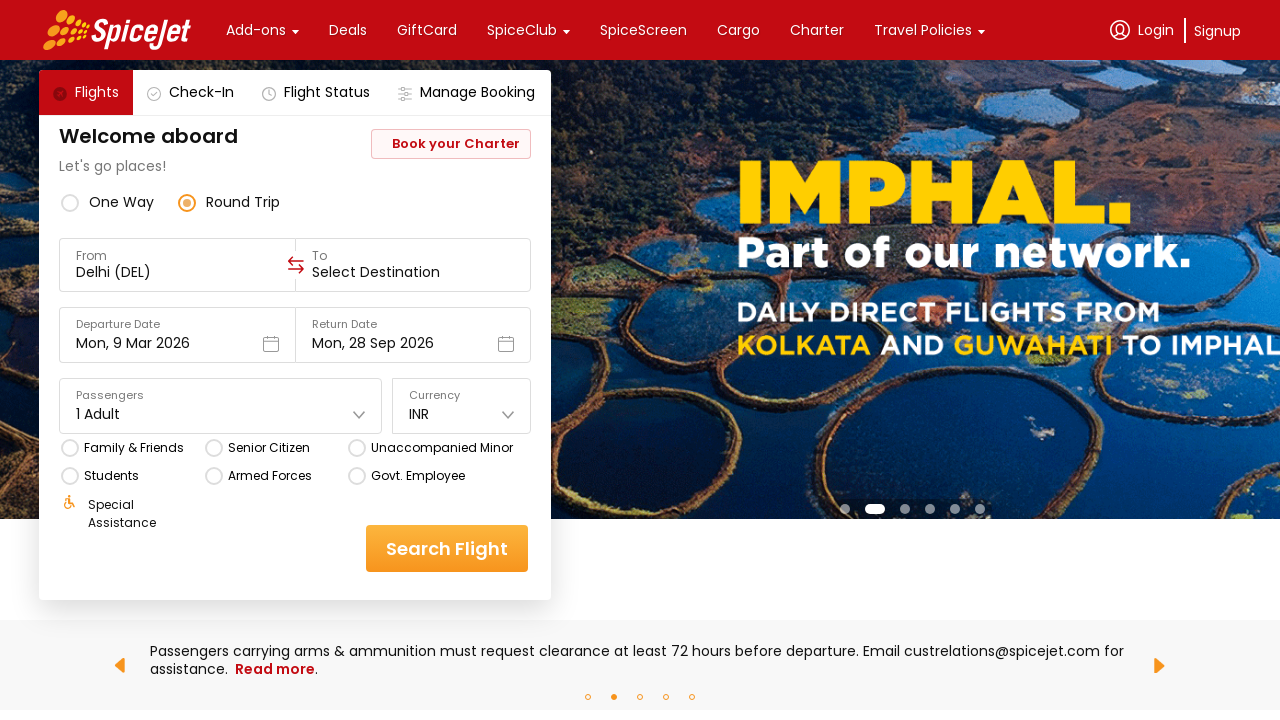